Tests adding elements by navigating to Add/Remove Elements page and clicking the Add Element button to verify a new element appears

Starting URL: https://the-internet.herokuapp.com/

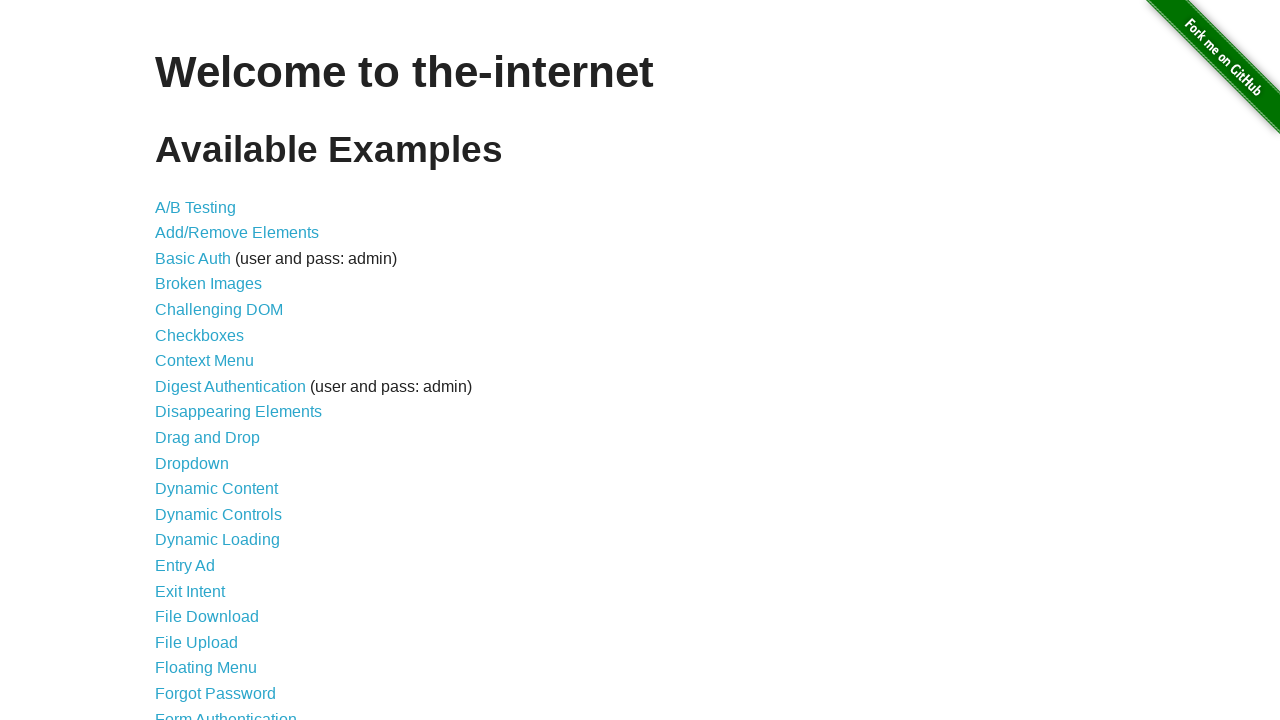

Clicked on Add/Remove Elements link at (237, 233) on xpath=//a[text()='Add/Remove Elements']
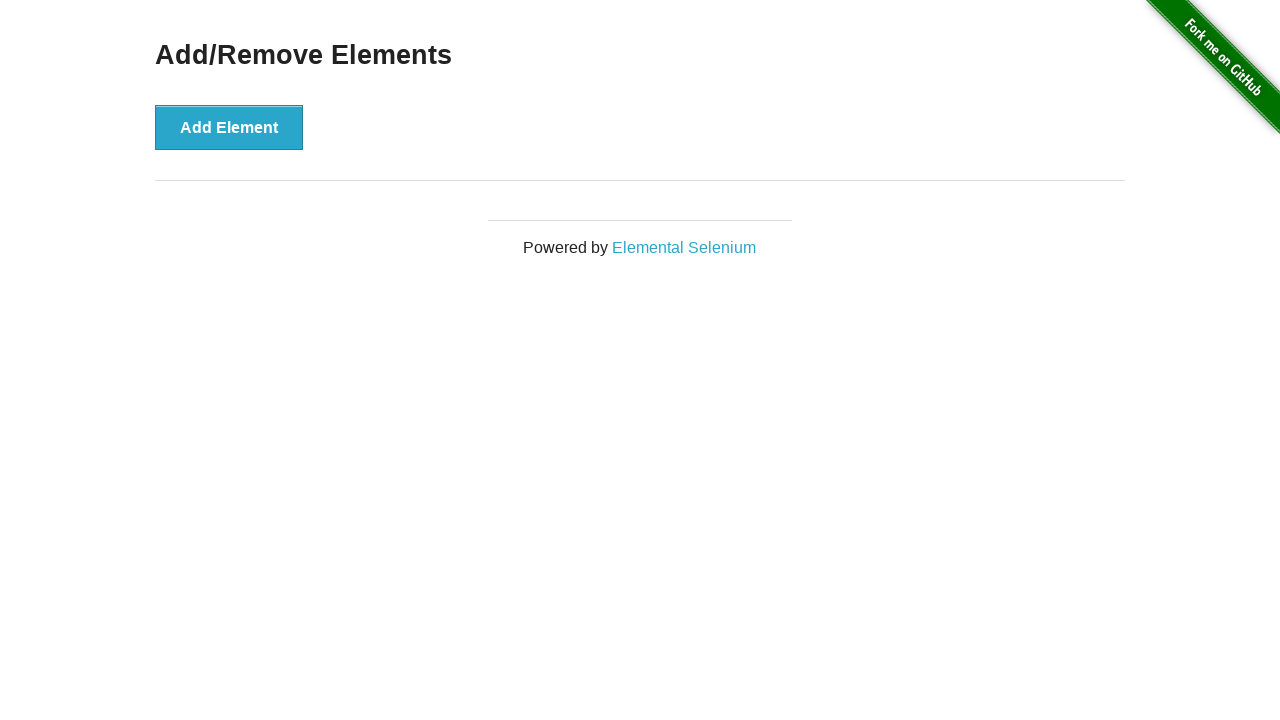

Clicked Add Element button at (229, 127) on xpath=//button[text()='Add Element']
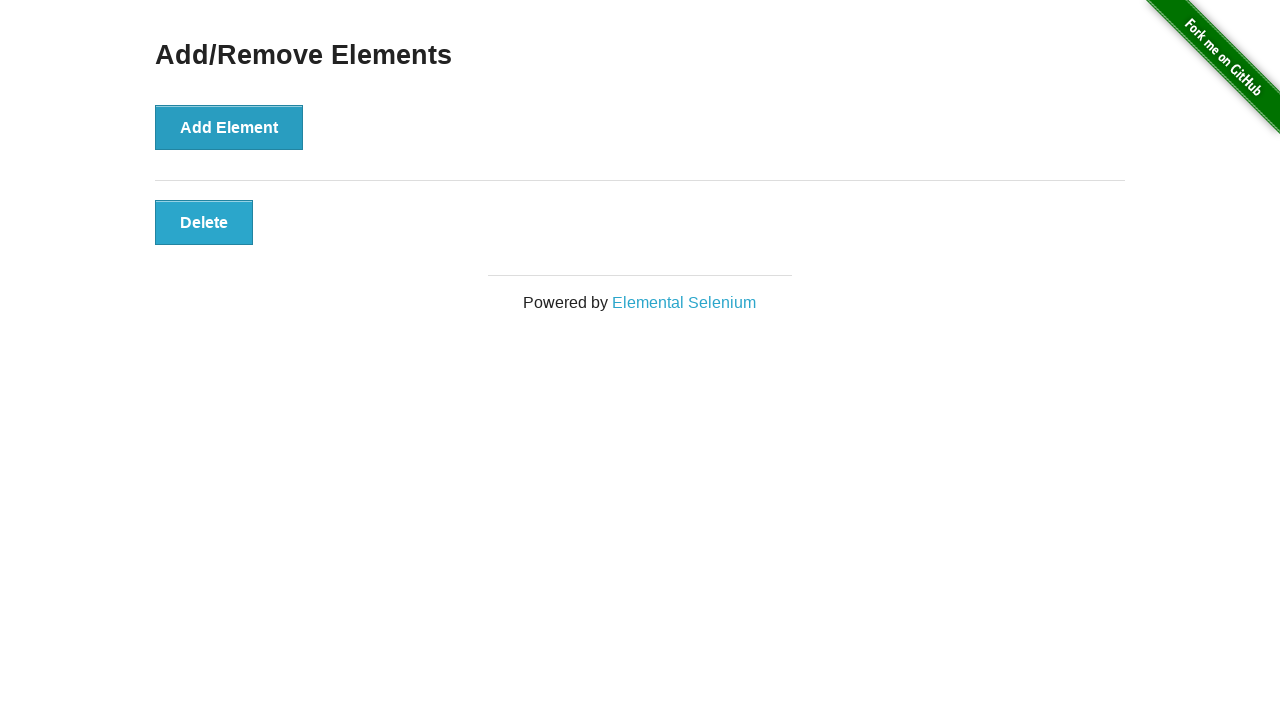

Verified new element appeared with .added-manually selector
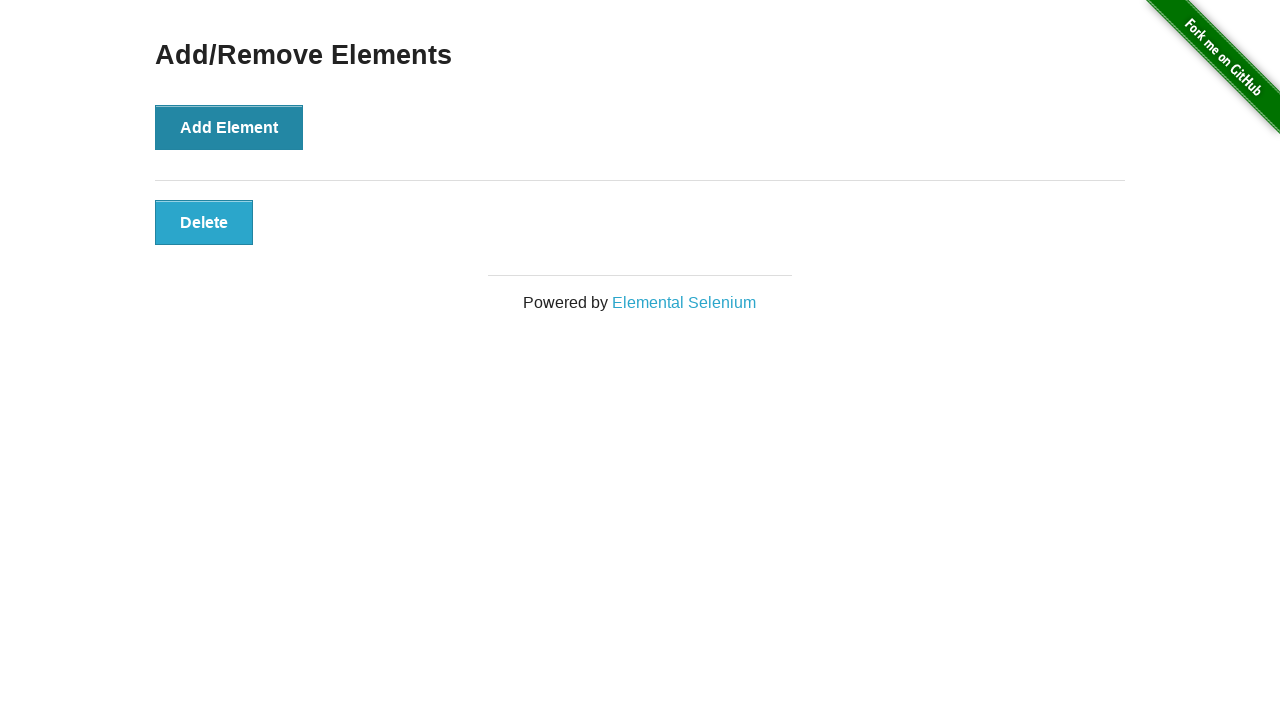

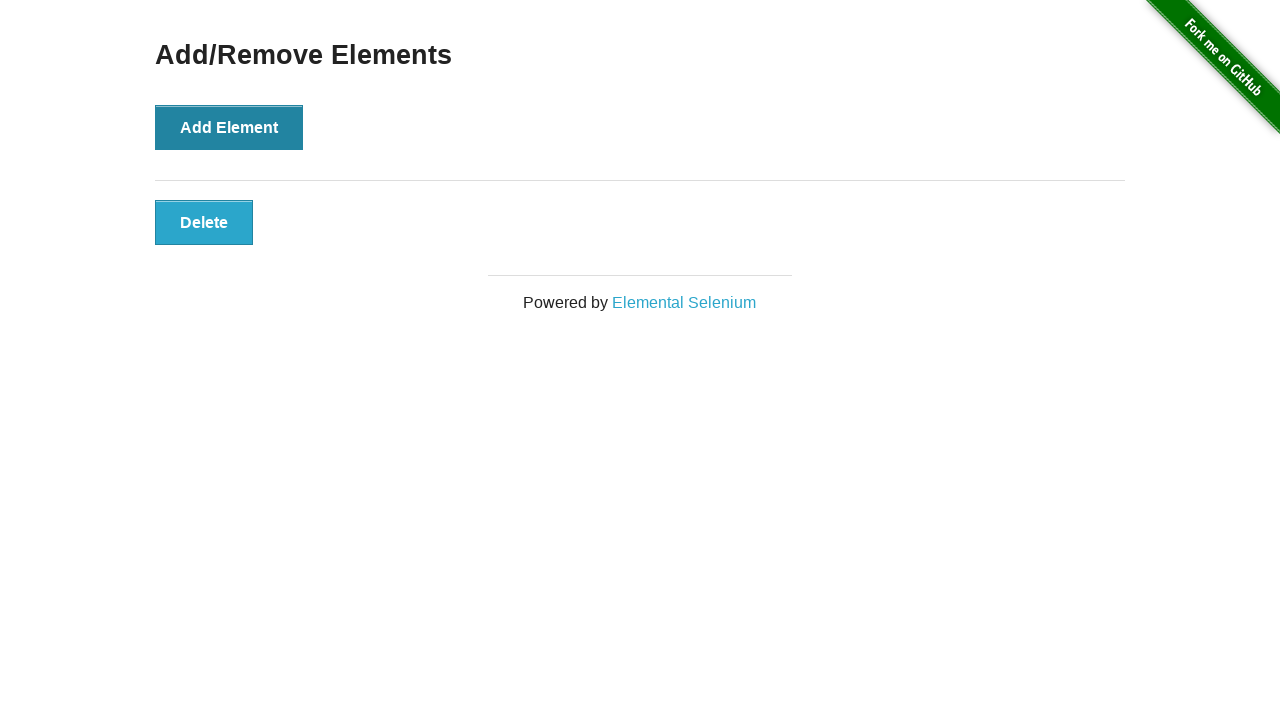